Tests DuckDuckGo search functionality by entering a search query and submitting it using the Enter key

Starting URL: https://duckduckgo.com

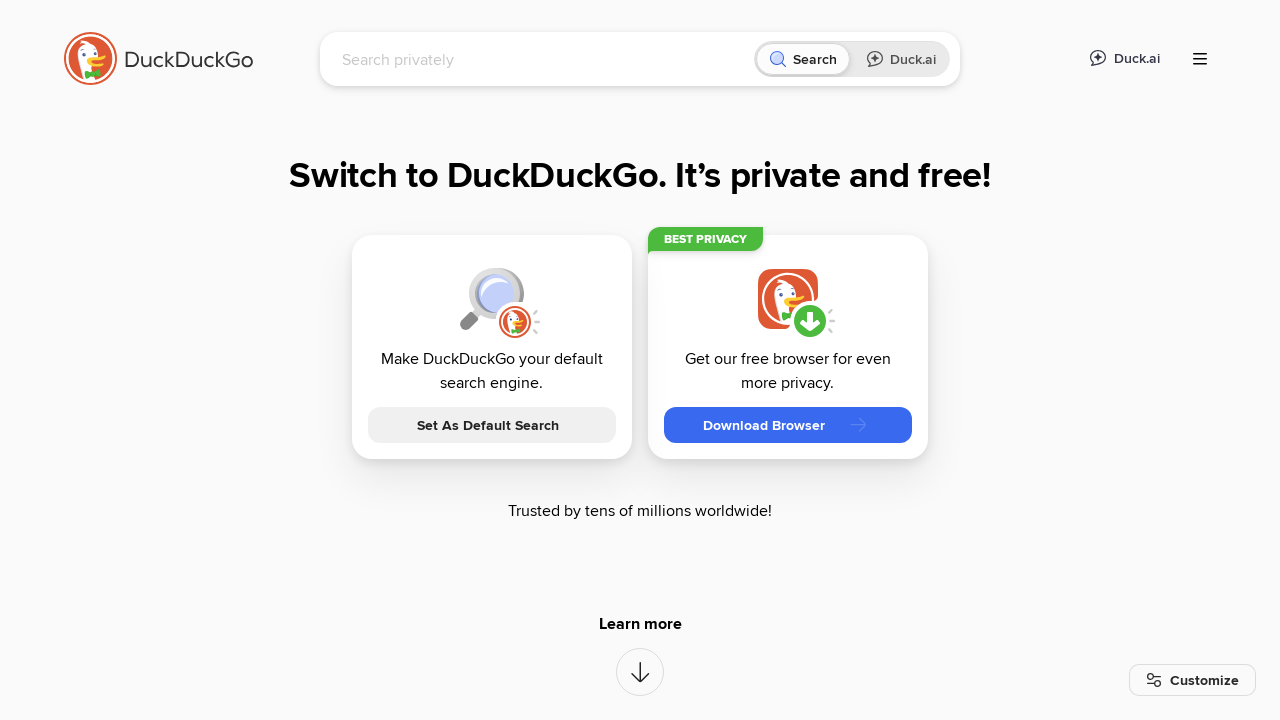

Filled search field with 'Automation testing with Selenium and JavaScript' on input[name='q']
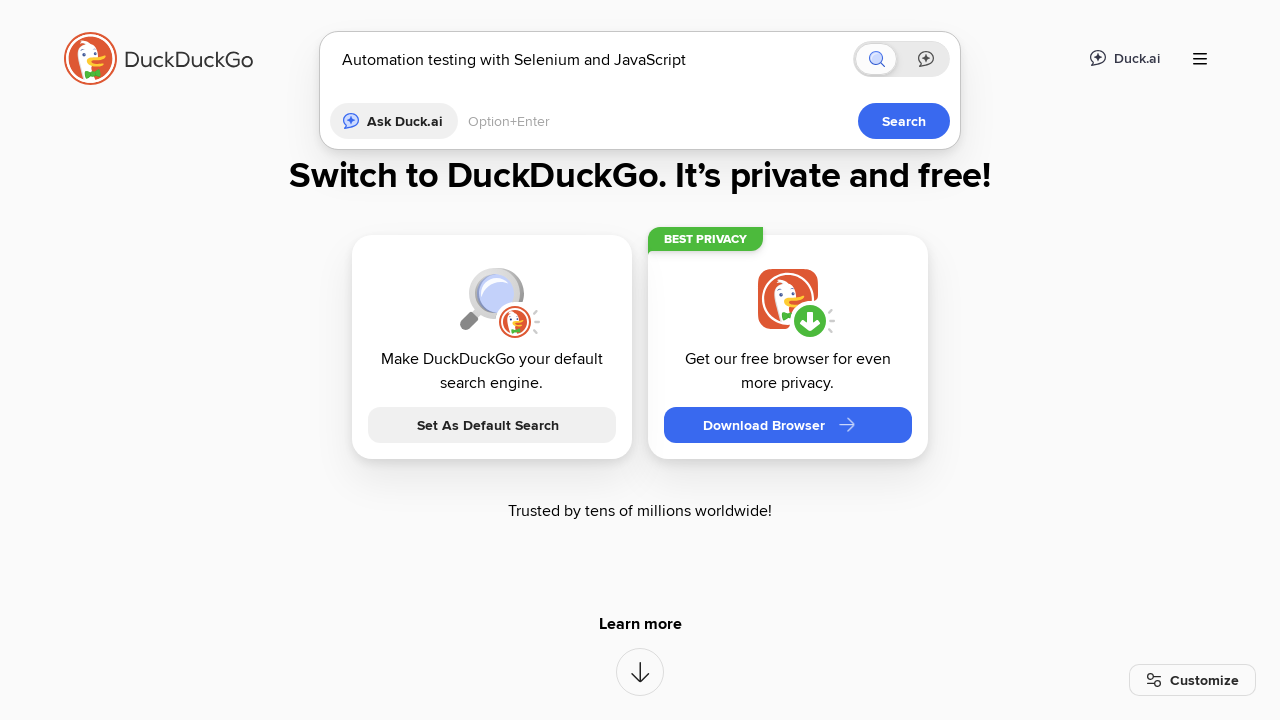

Pressed Enter key to submit search query on input[name='q']
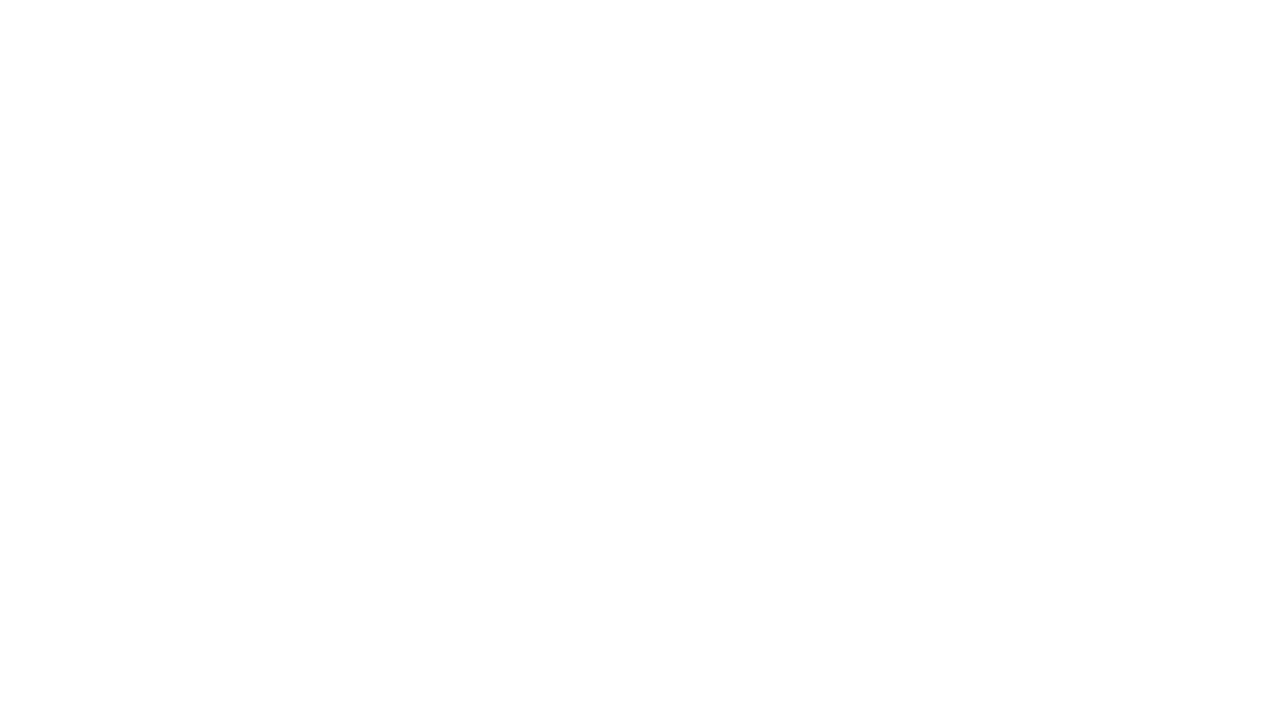

Waited for network to become idle and search results to load
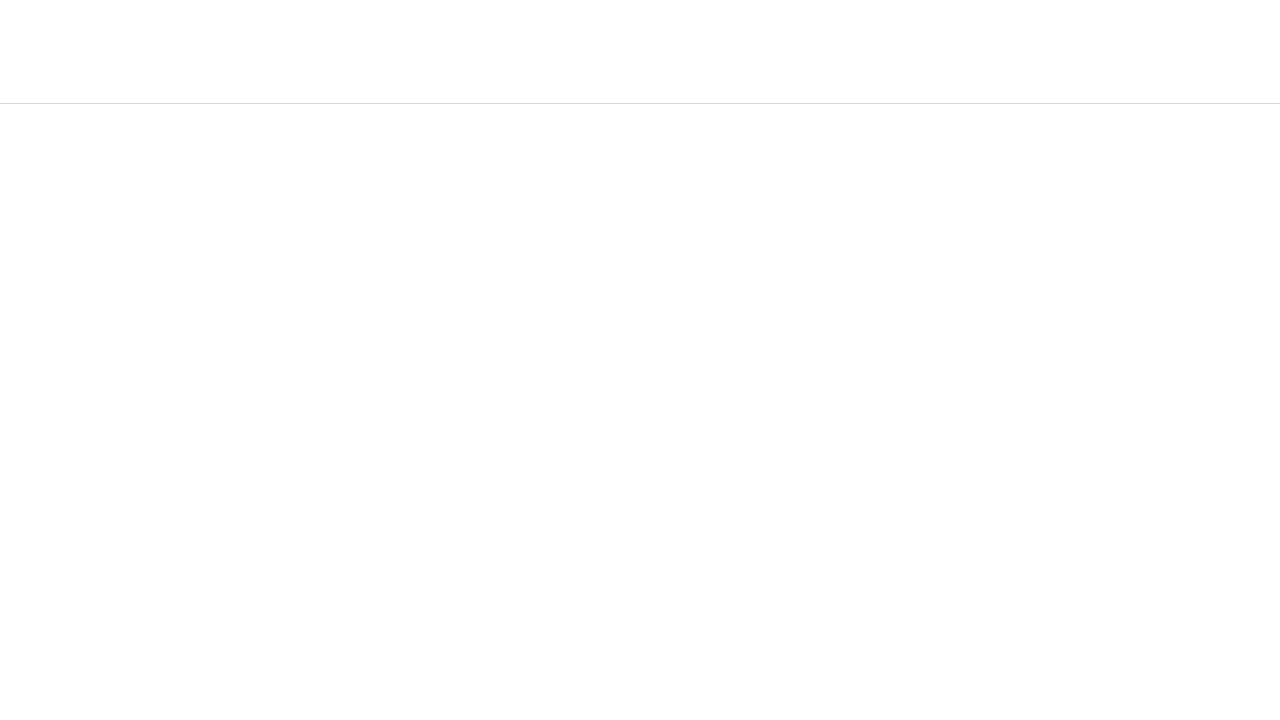

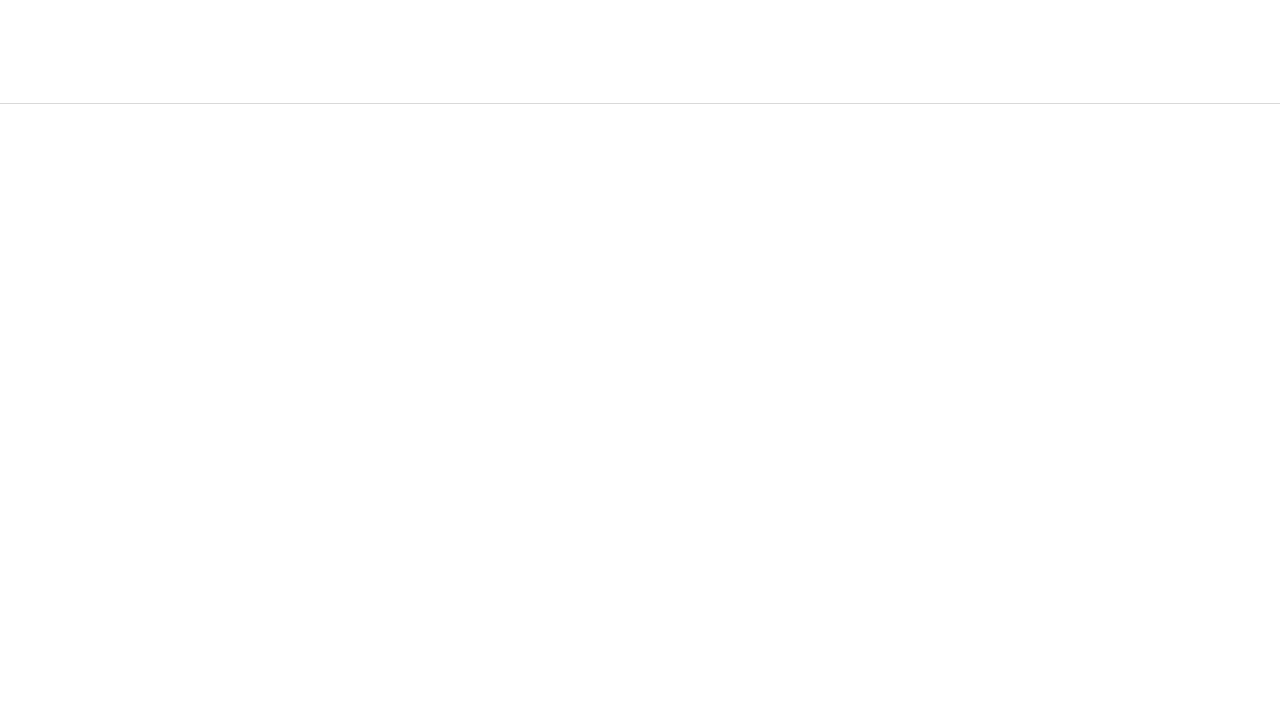